Navigates to the team page and verifies the three author names are displayed correctly

Starting URL: http://www.99-bottles-of-beer.net/

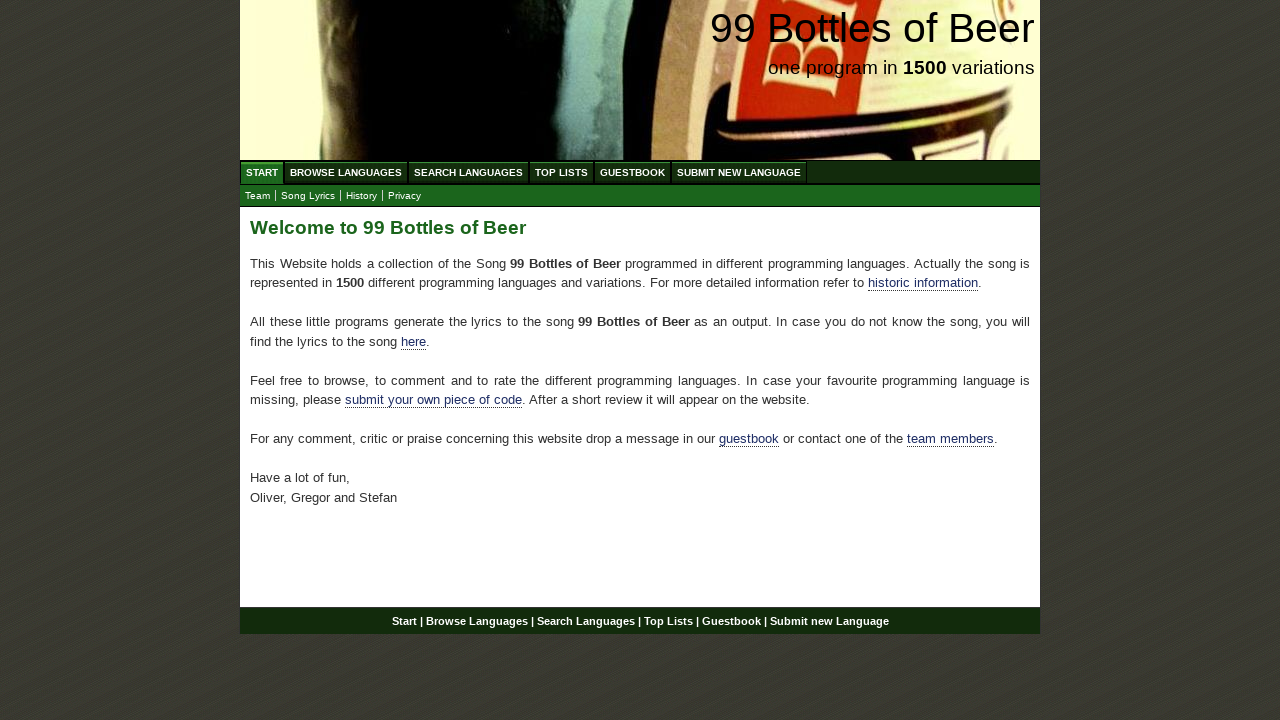

Navigated to 99 Bottles of Beer homepage
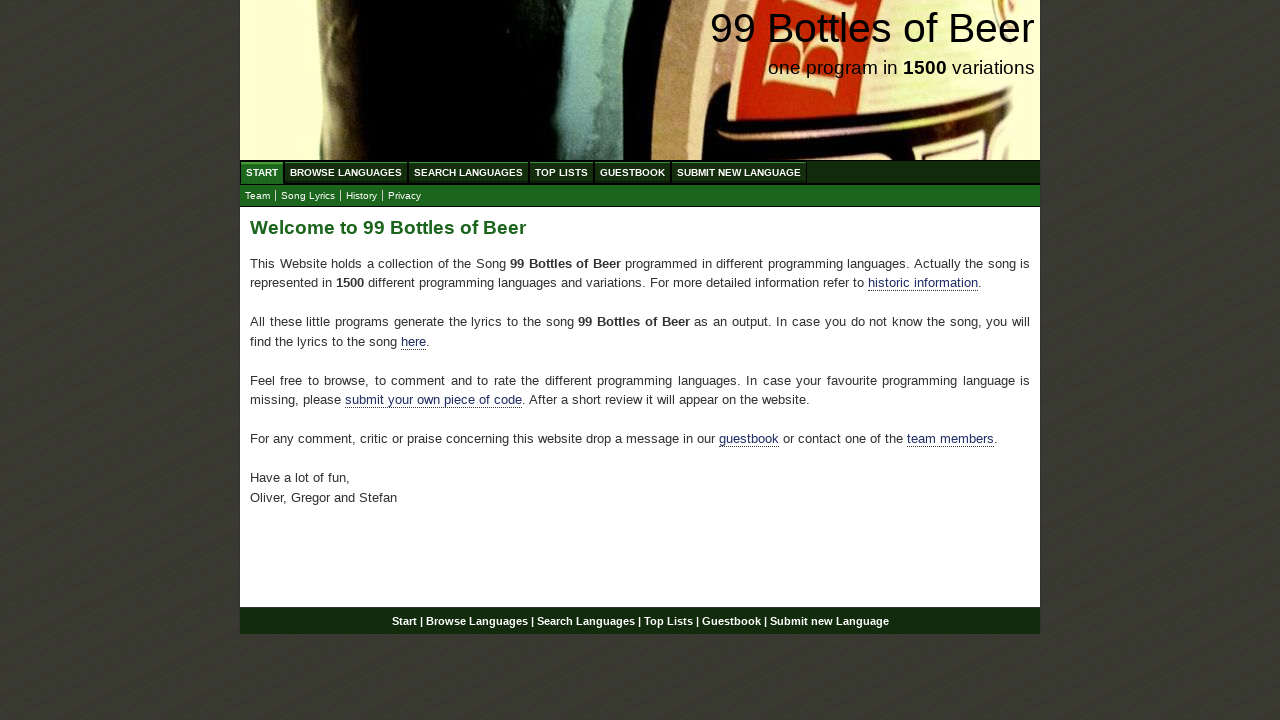

Clicked on team link at (950, 439) on xpath=//*[@id='main']/p[4]/a[2]
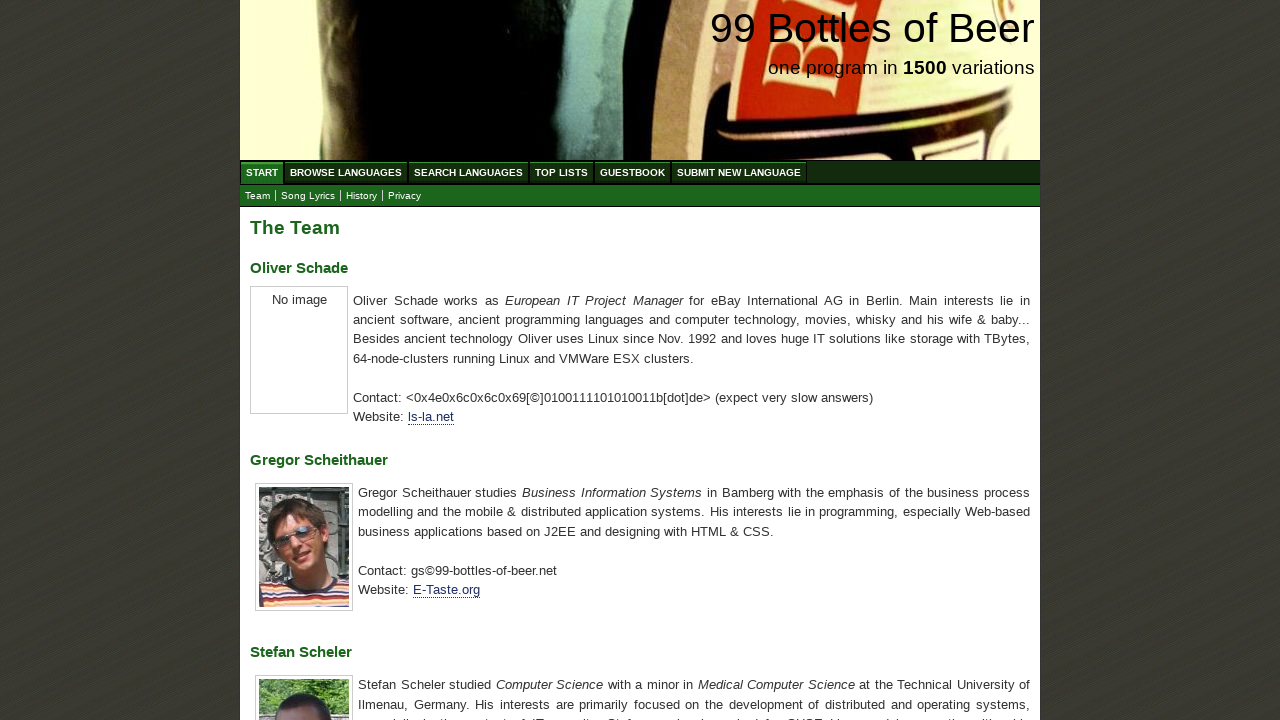

Located first author name element
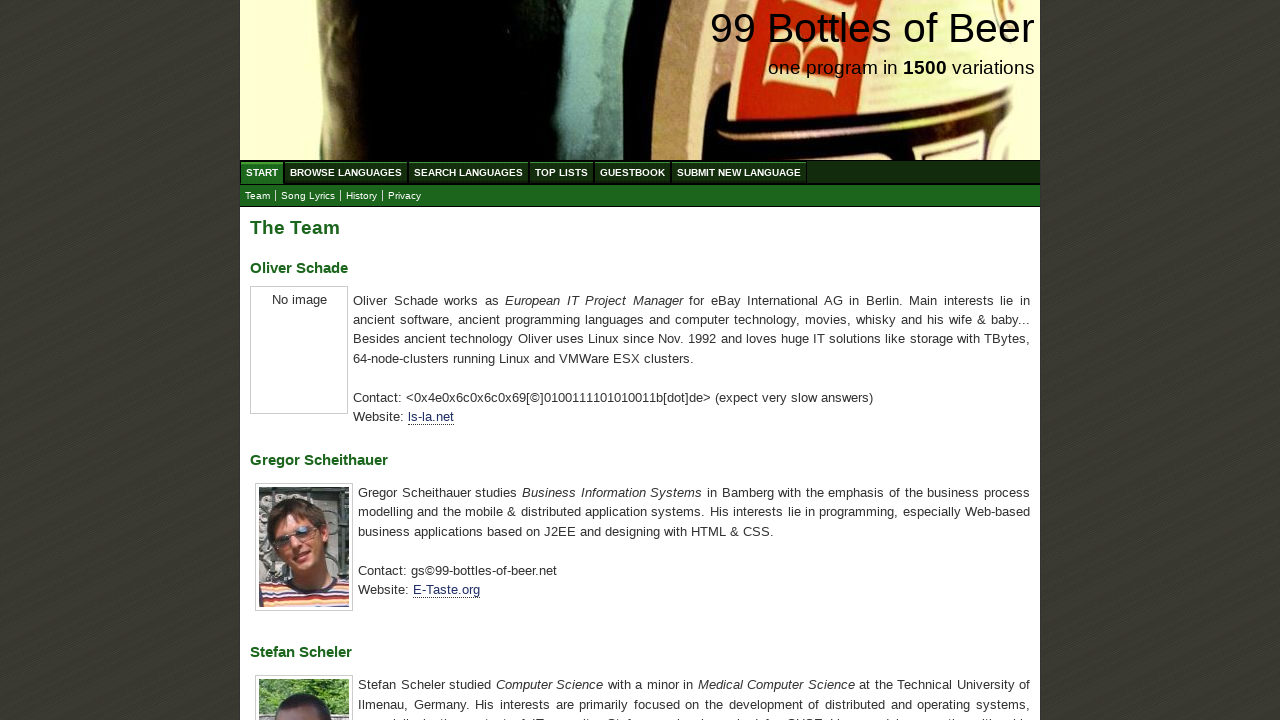

Verified first author name is 'Oliver Schade'
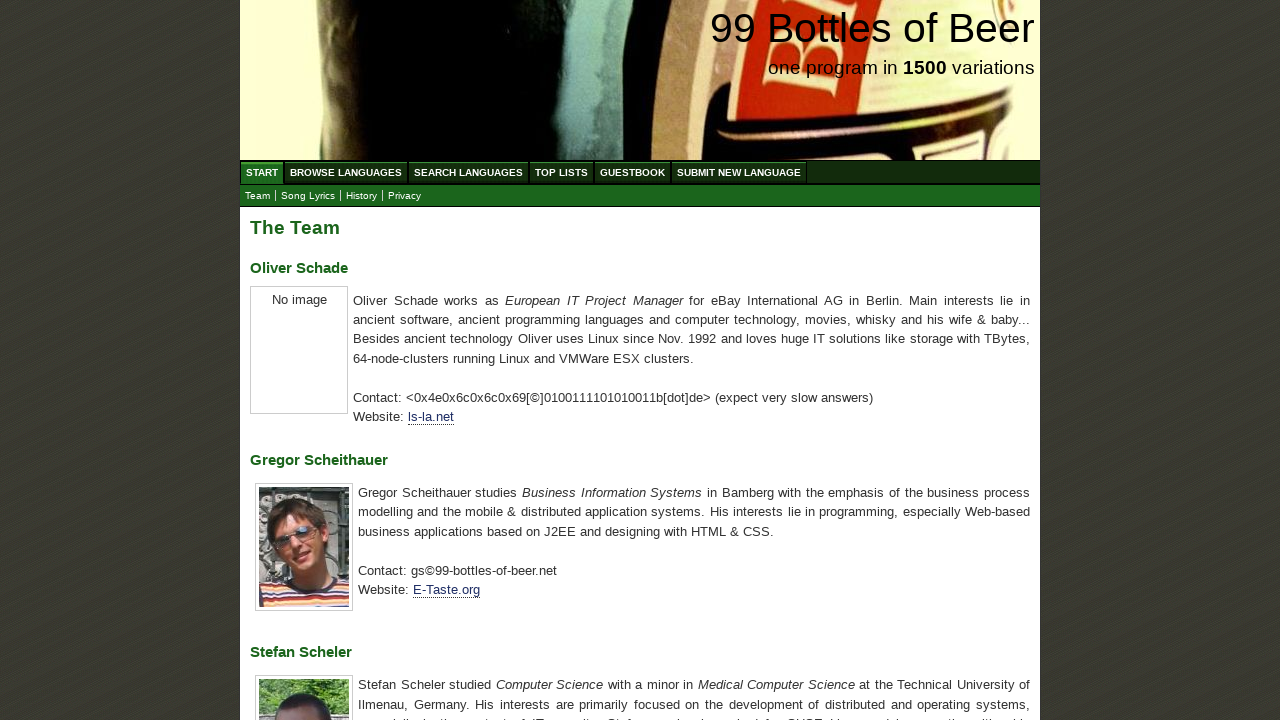

Located second author name element
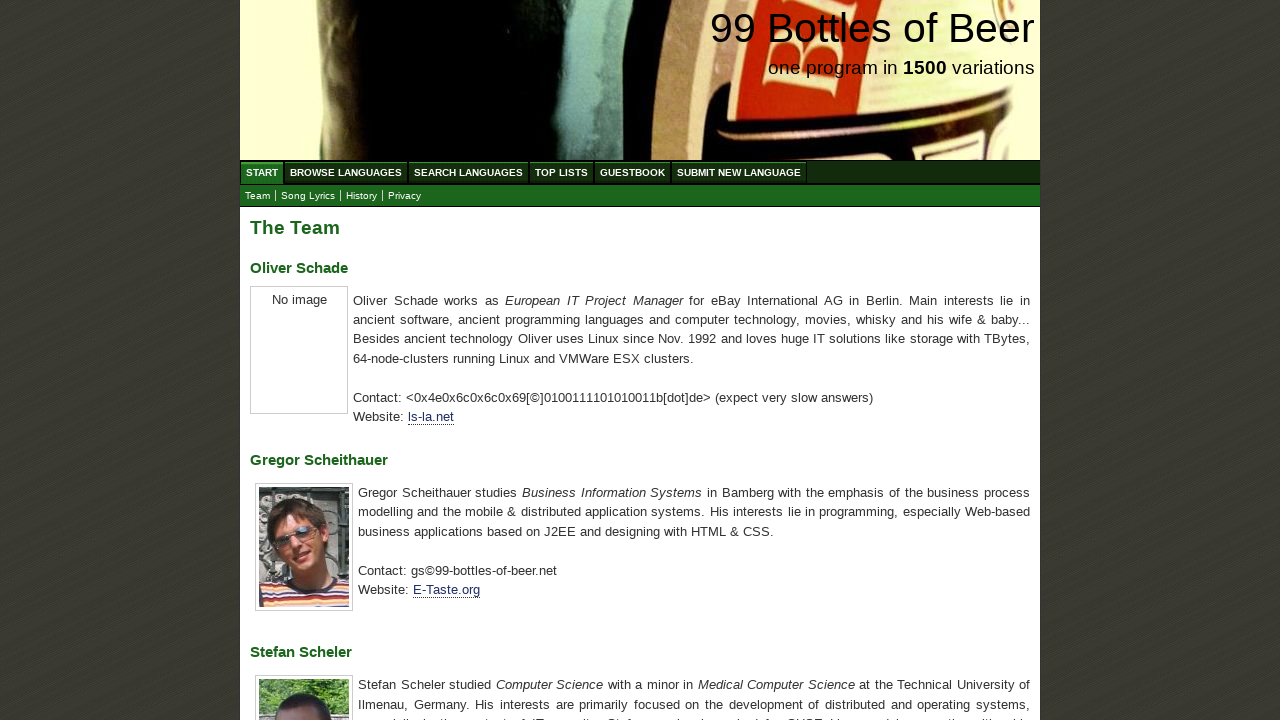

Verified second author name is 'Gregor Scheithauer'
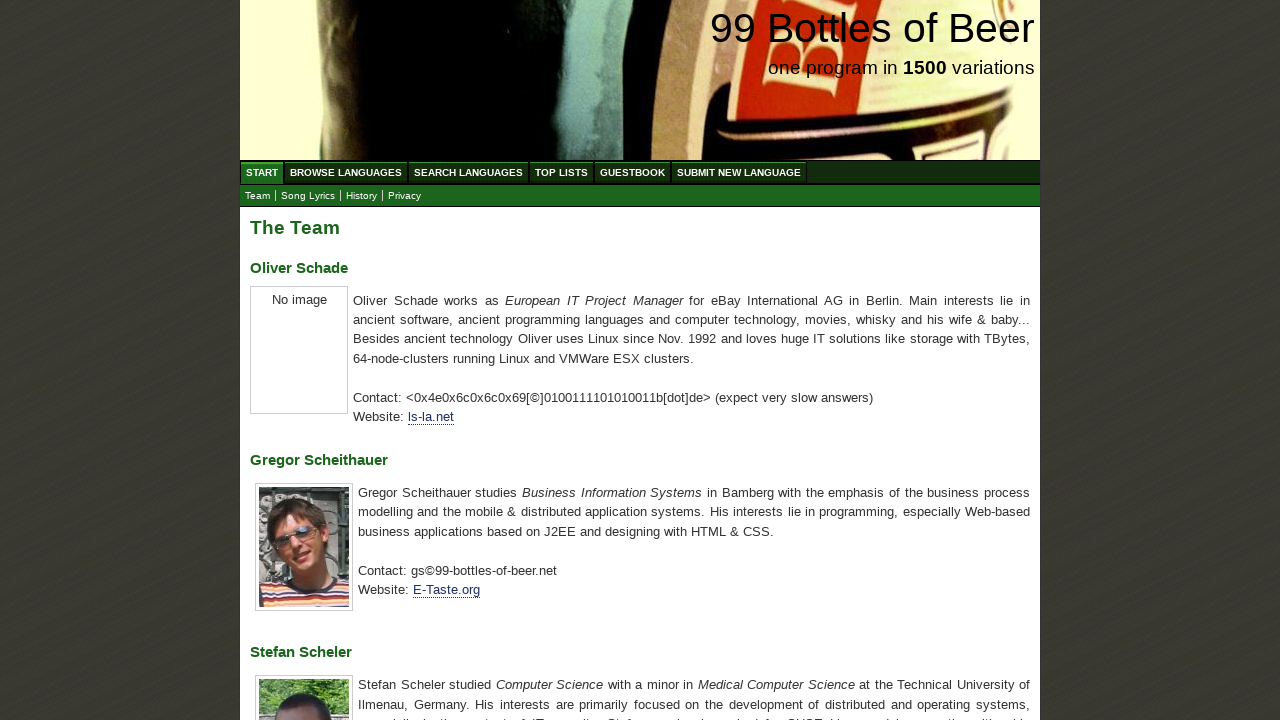

Located third author name element
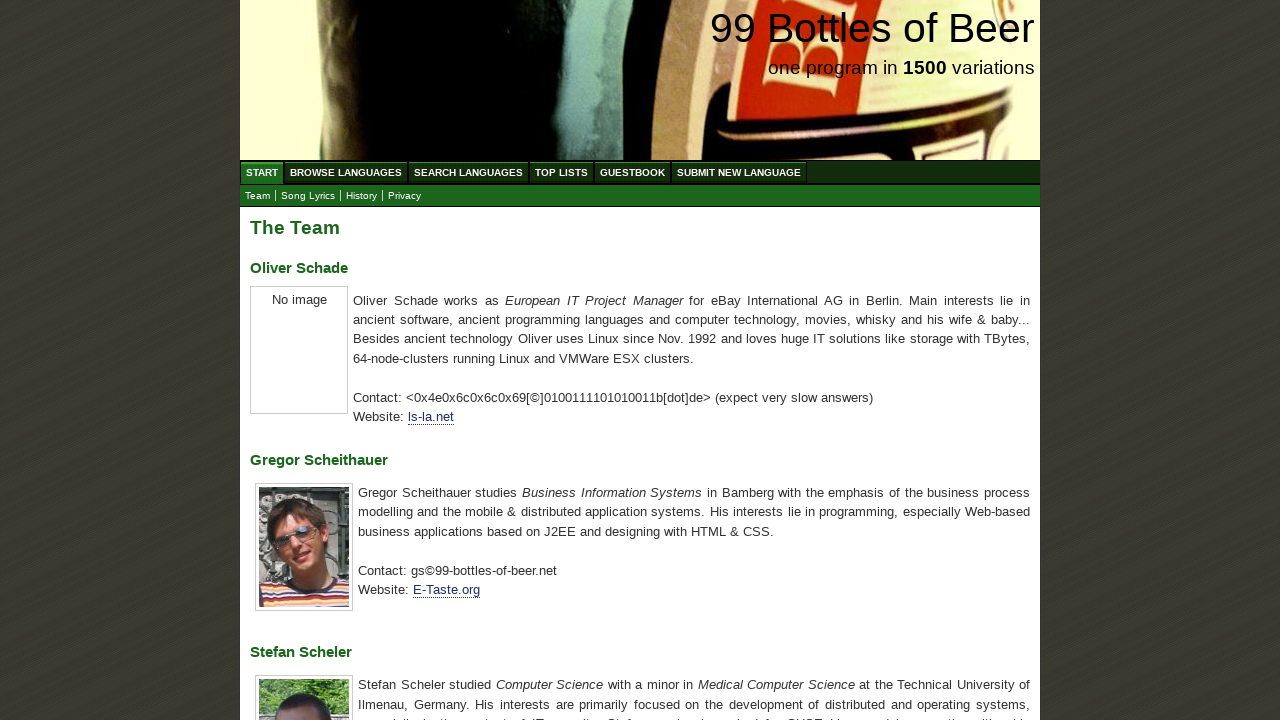

Verified third author name is 'Stefan Scheler'
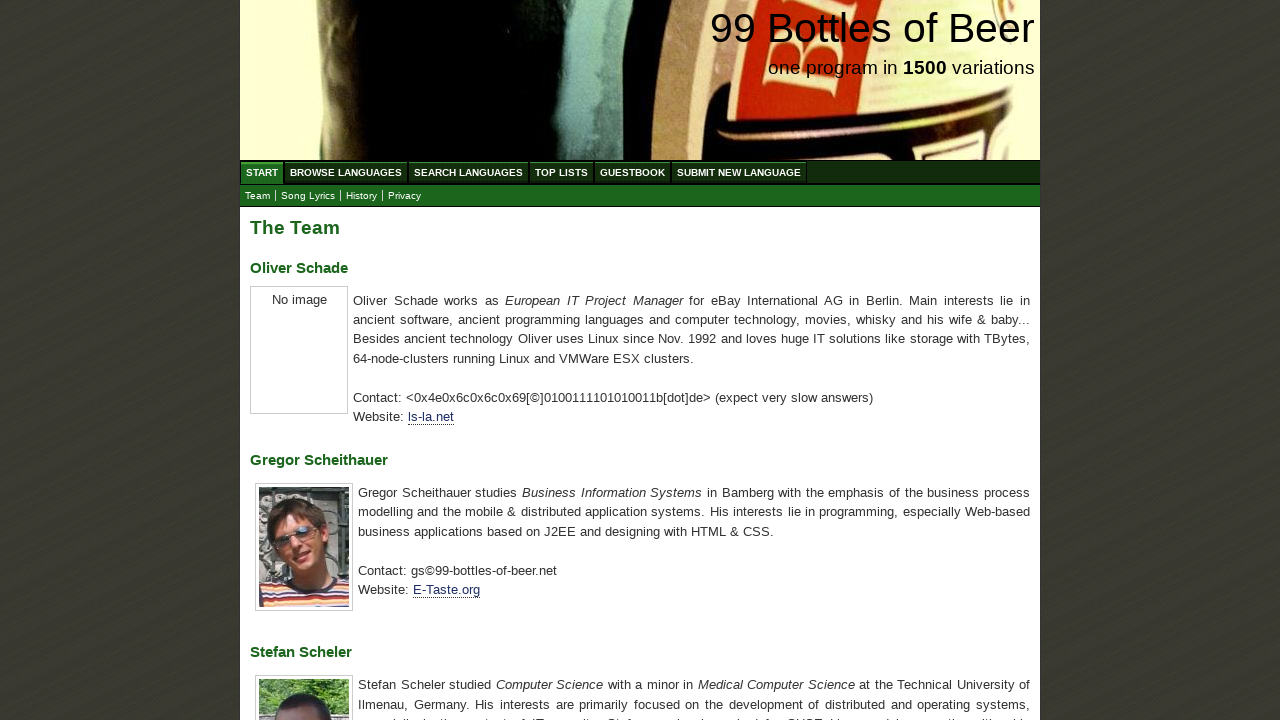

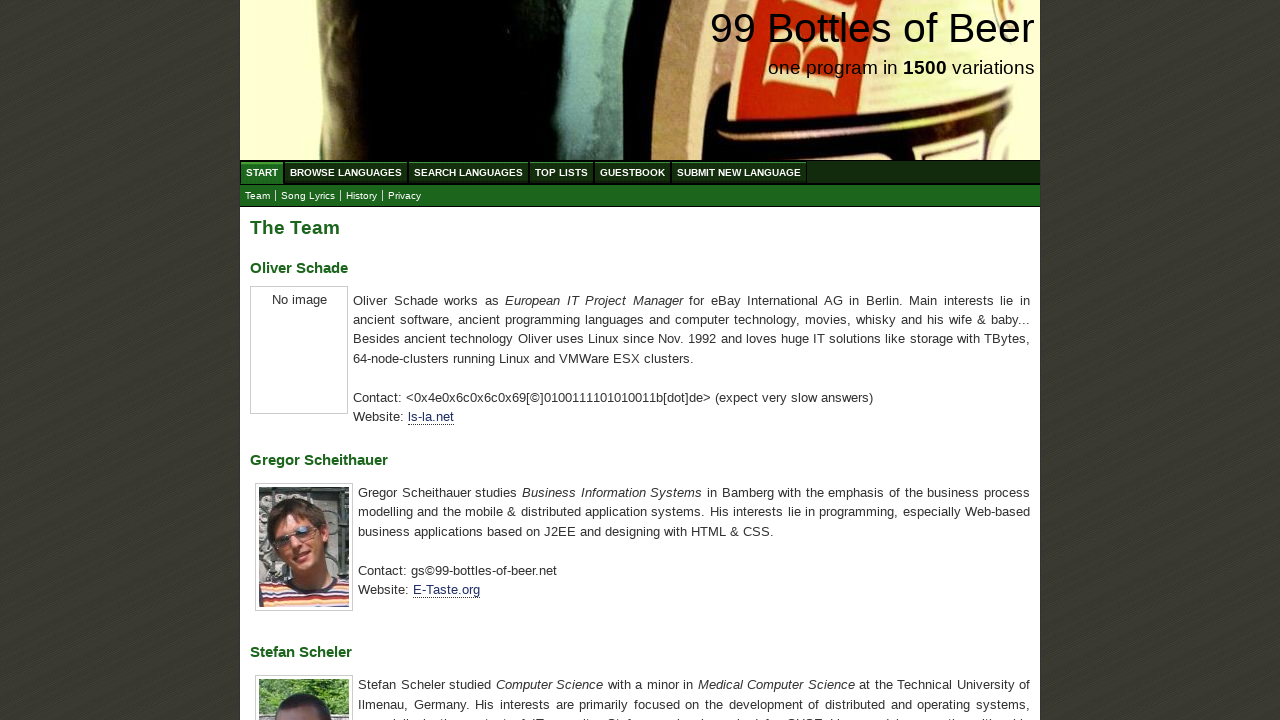